Navigates to the Flex company website homepage

Starting URL: https://flex.com/

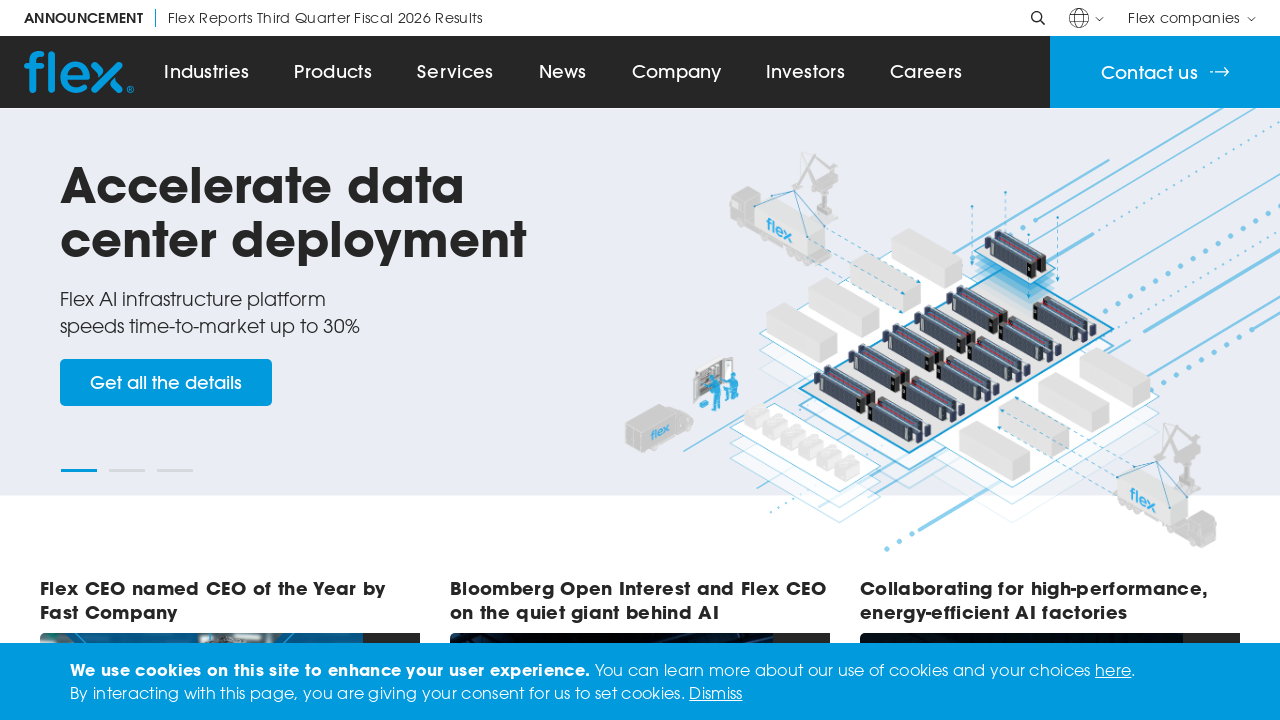

Navigated to Flex company website homepage
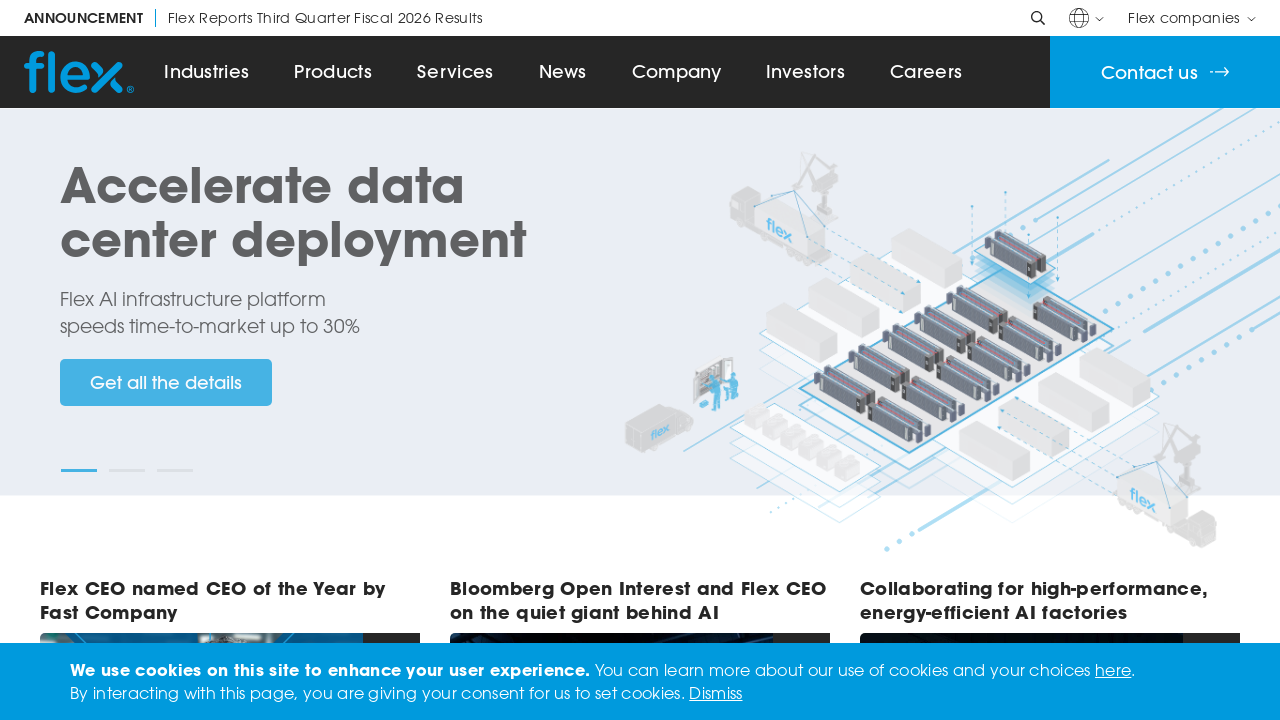

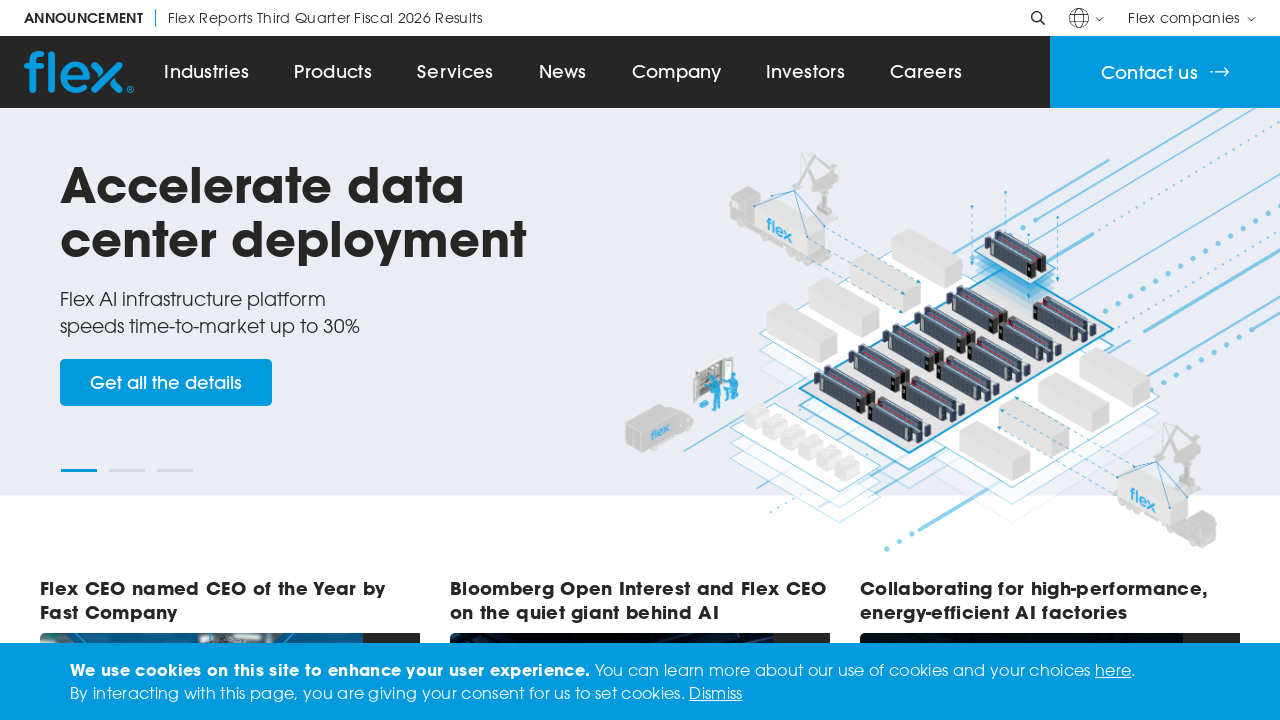